Tests window handling by clicking a button that opens new windows with delay, waiting for windows to open, and switching to the new window

Starting URL: https://www.leafground.com/window.xhtml

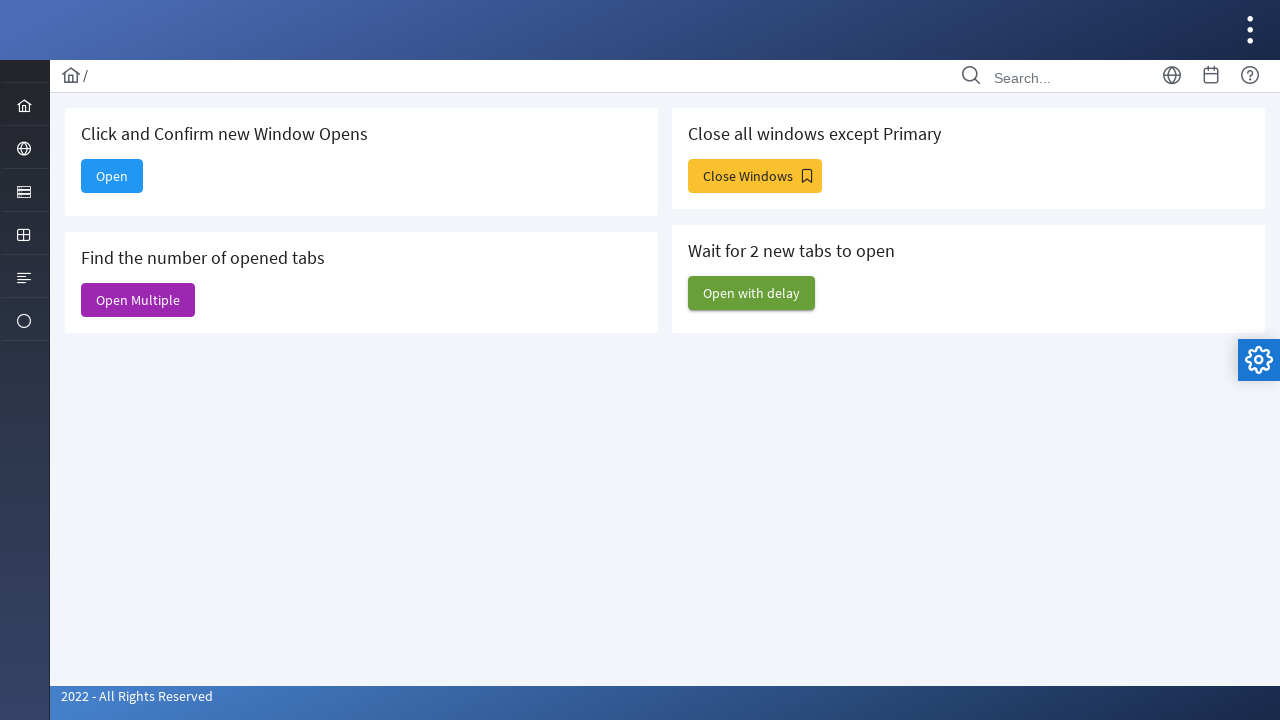

Clicked 'Open with delay' button to trigger window opening at (752, 293) on xpath=//span[text()='Open with delay']
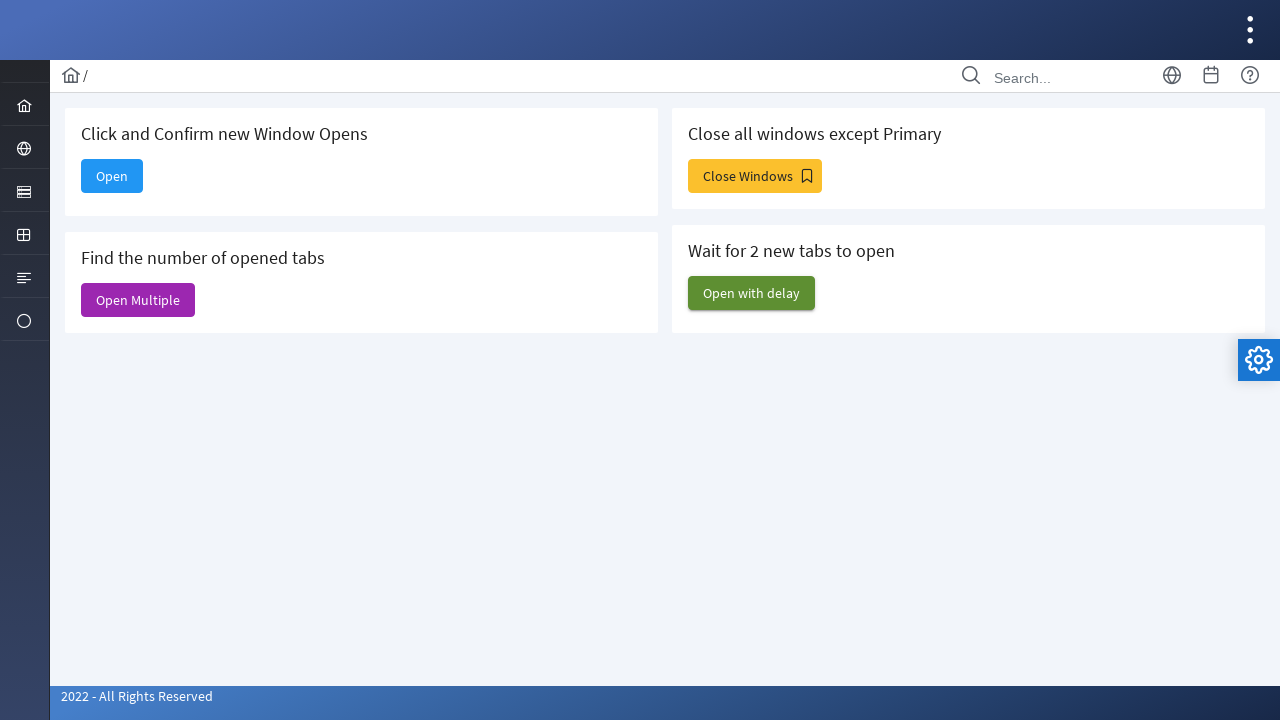

Waited 2000ms for new windows to open
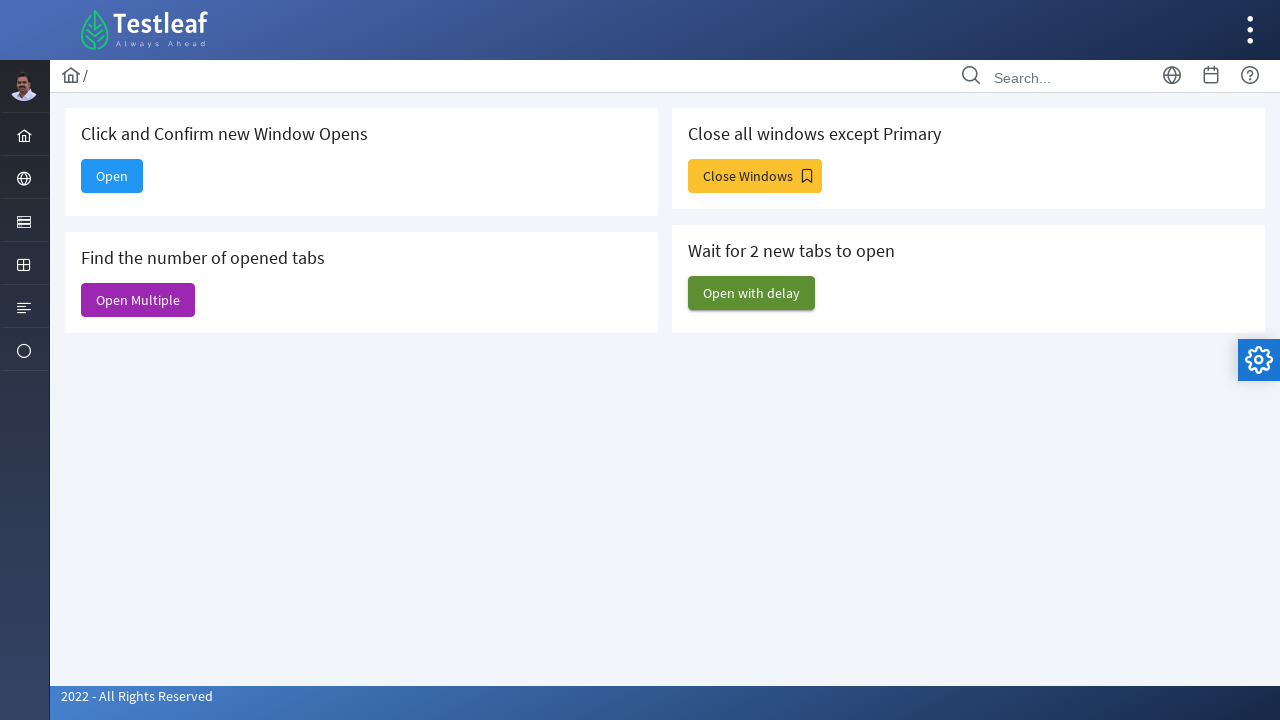

Retrieved all open pages from context
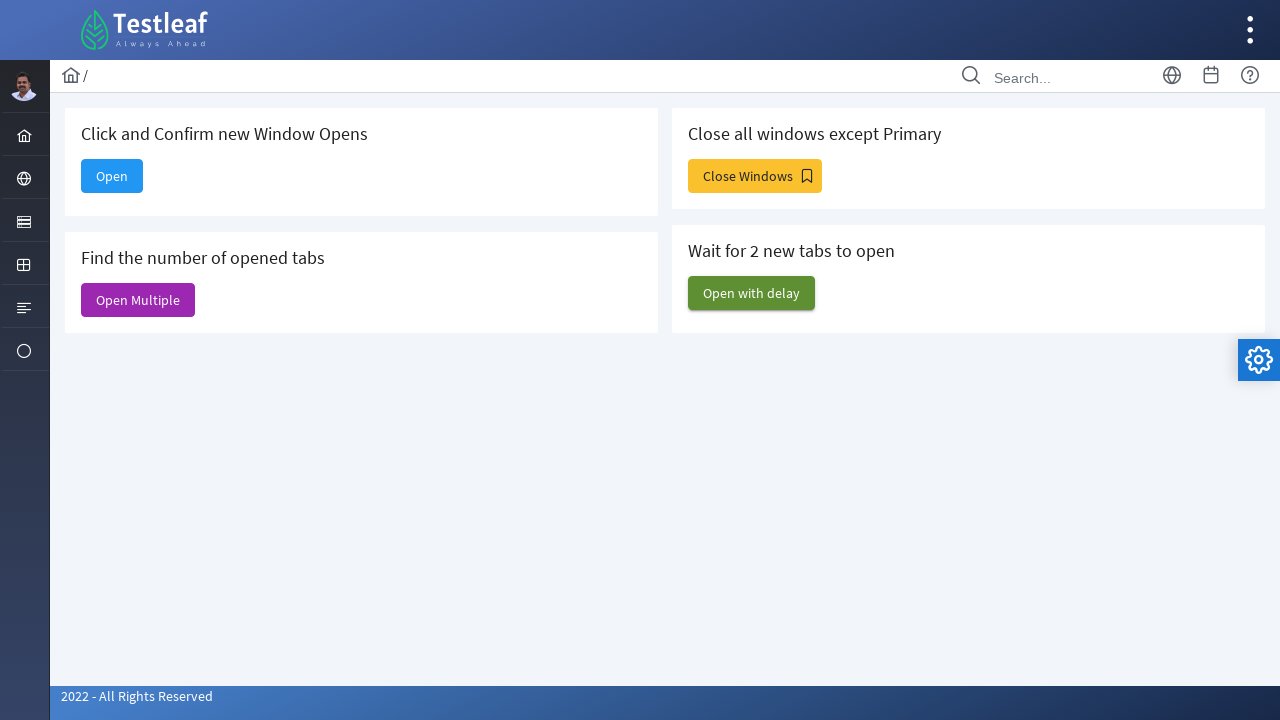

Selected third window from available pages
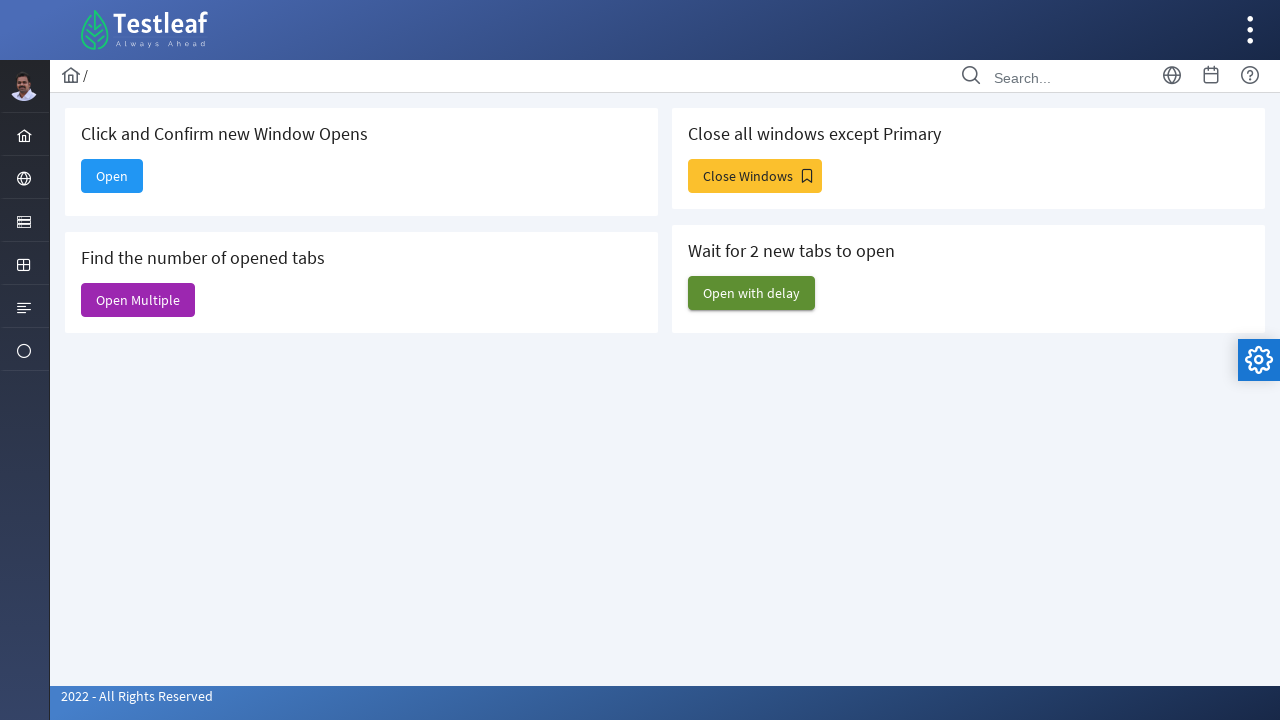

Brought third window to front
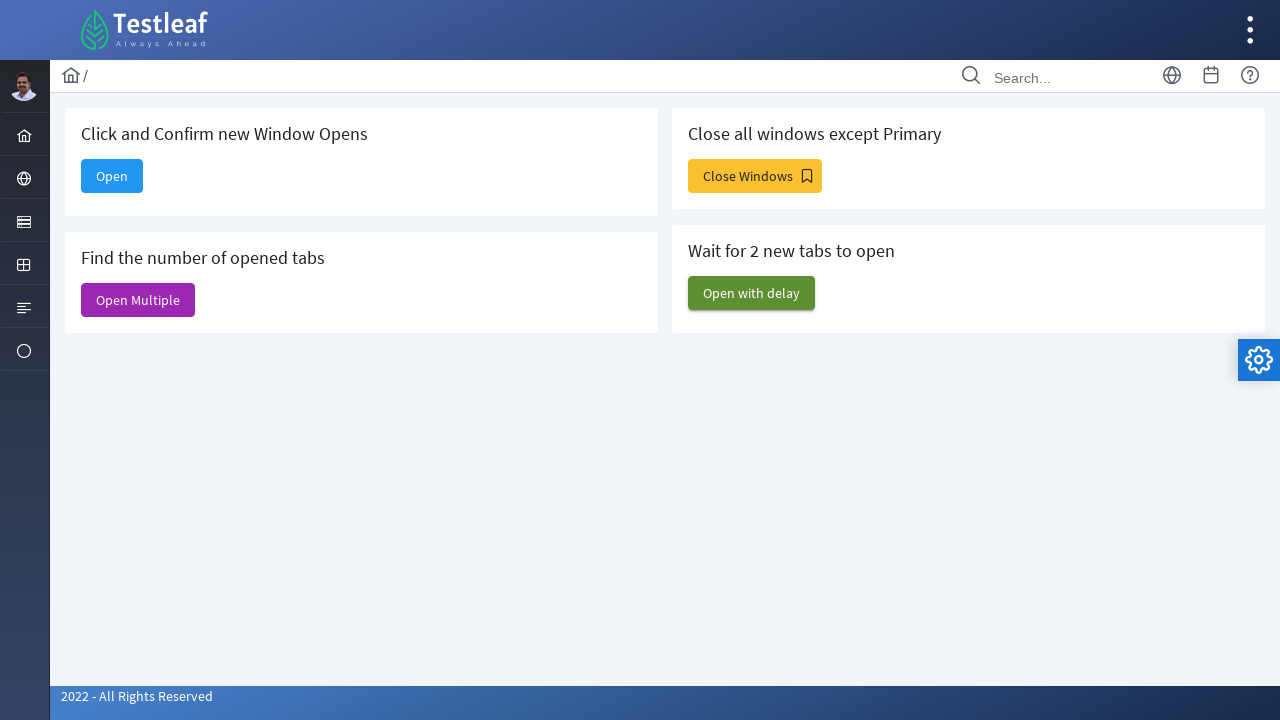

Printed title of new window: Input Components
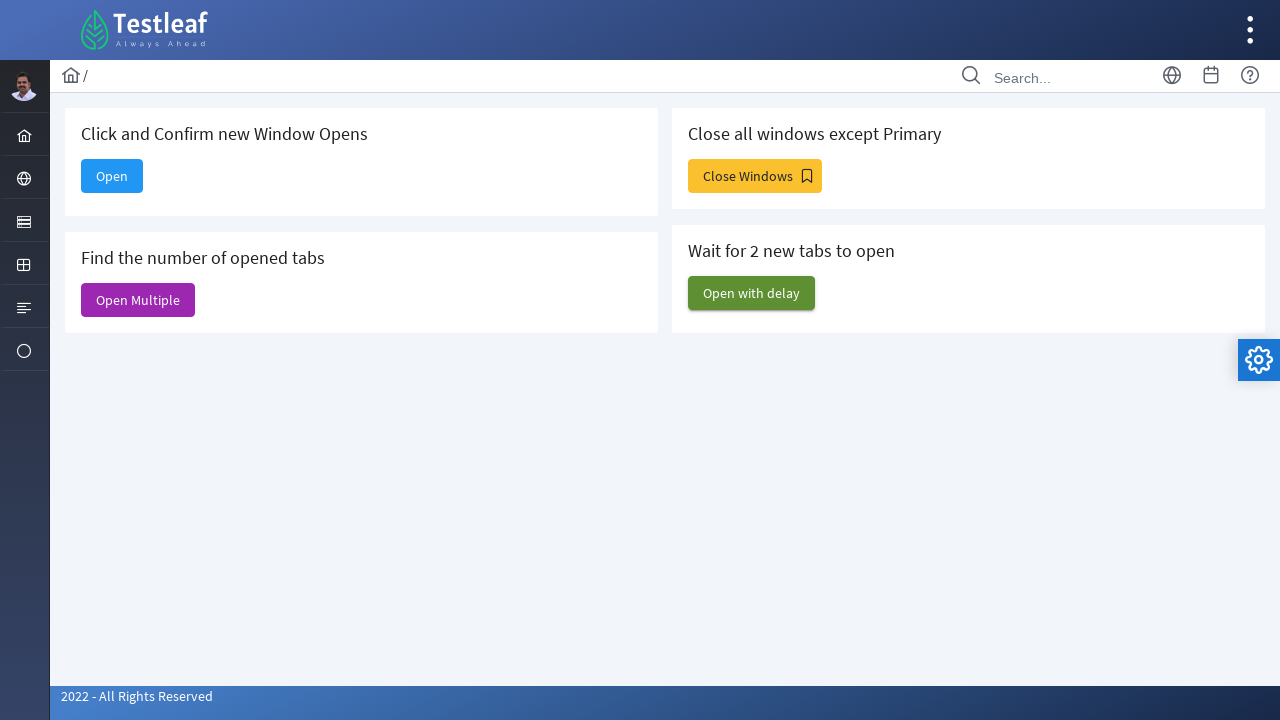

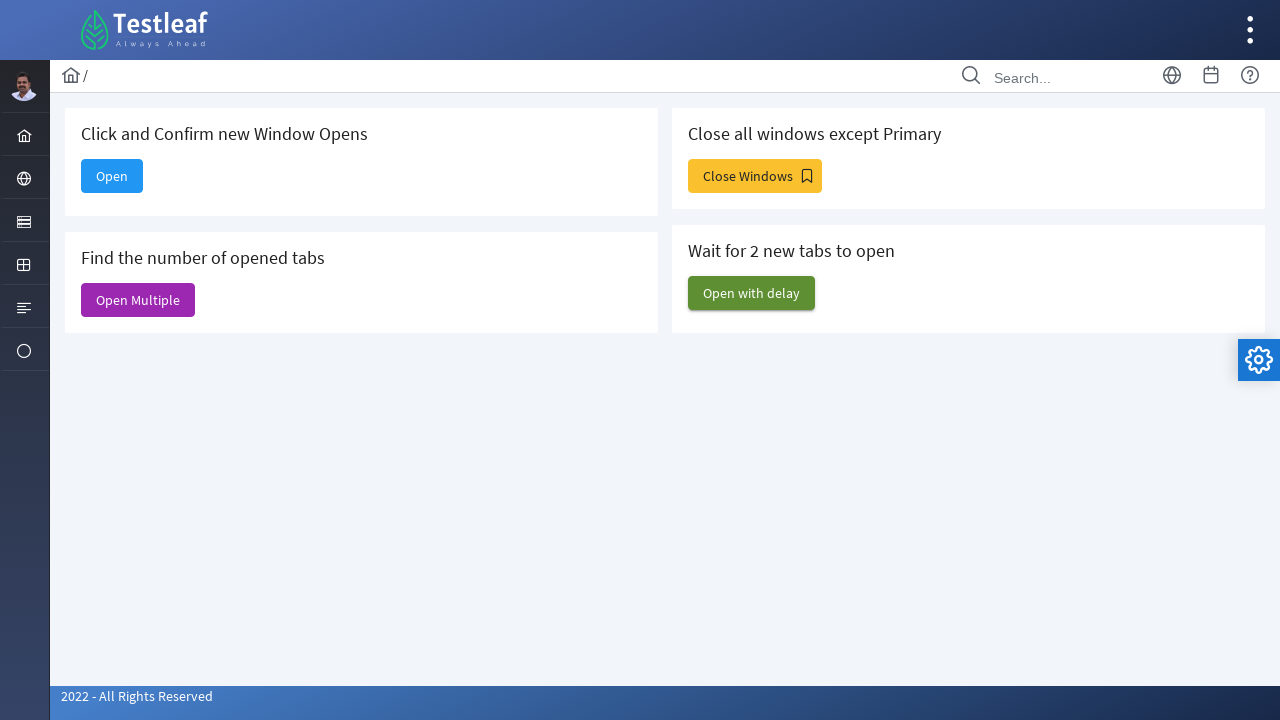